Tests dynamic content loading by clicking a start button and waiting for the finish element to appear with text

Starting URL: http://the-internet.herokuapp.com/dynamic_loading/2

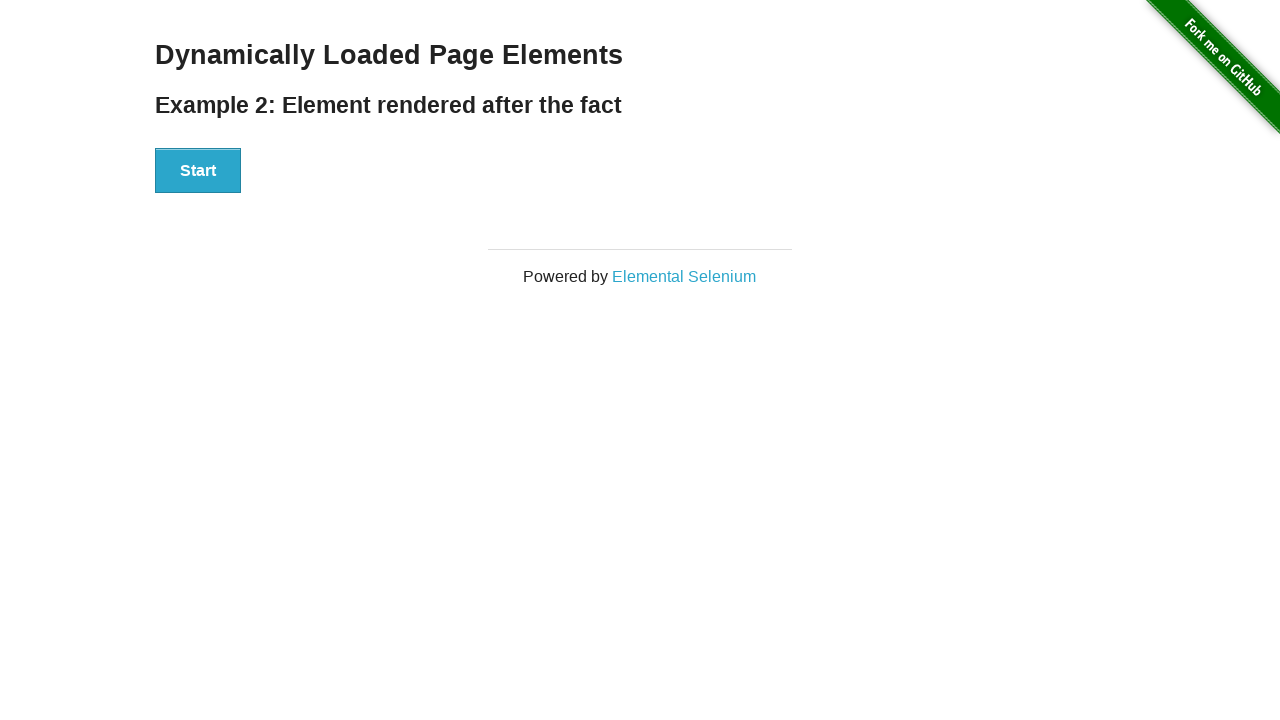

Clicked start button to trigger dynamic content loading at (198, 171) on #start > button
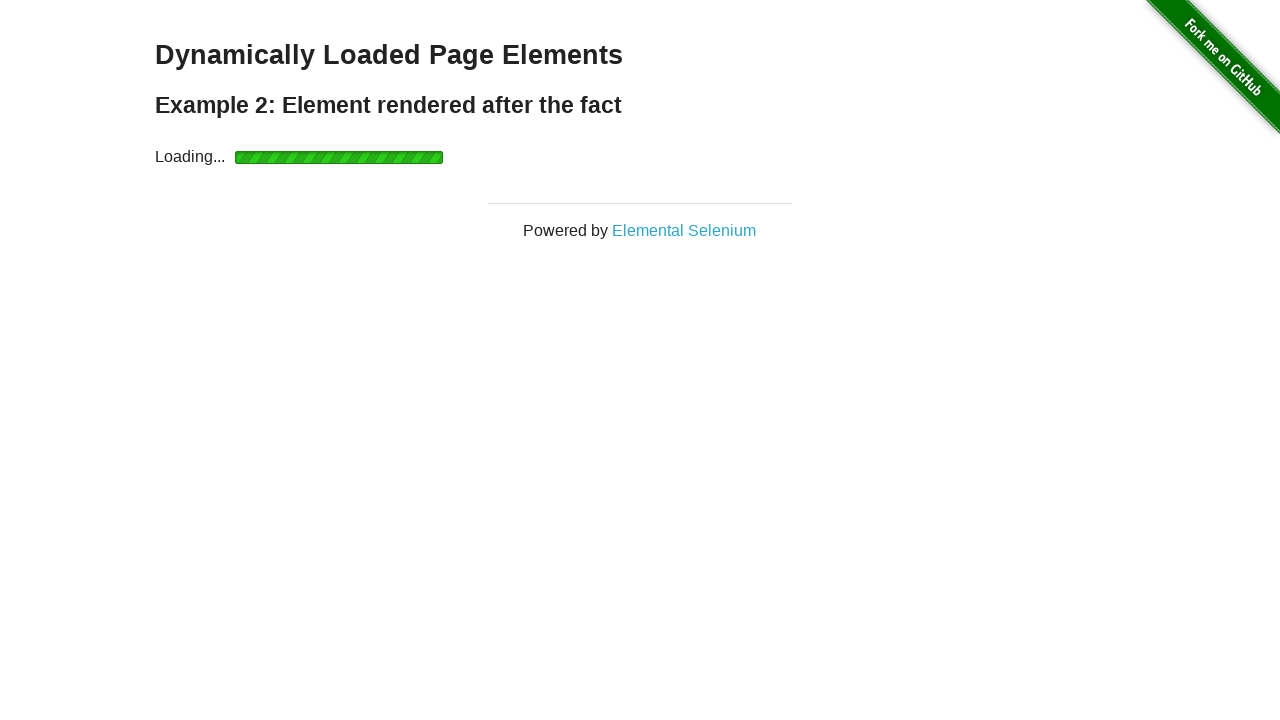

Finish element appeared after dynamic loading completed
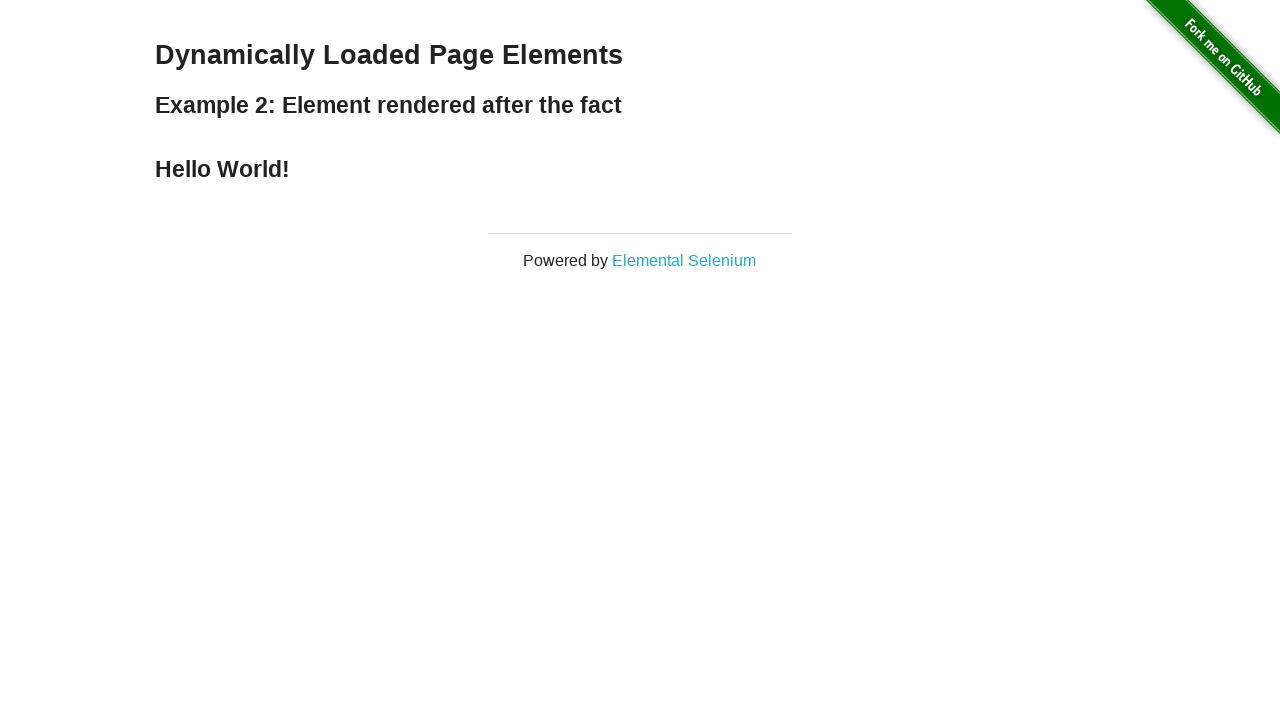

Retrieved finish element text: 'Hello World!'
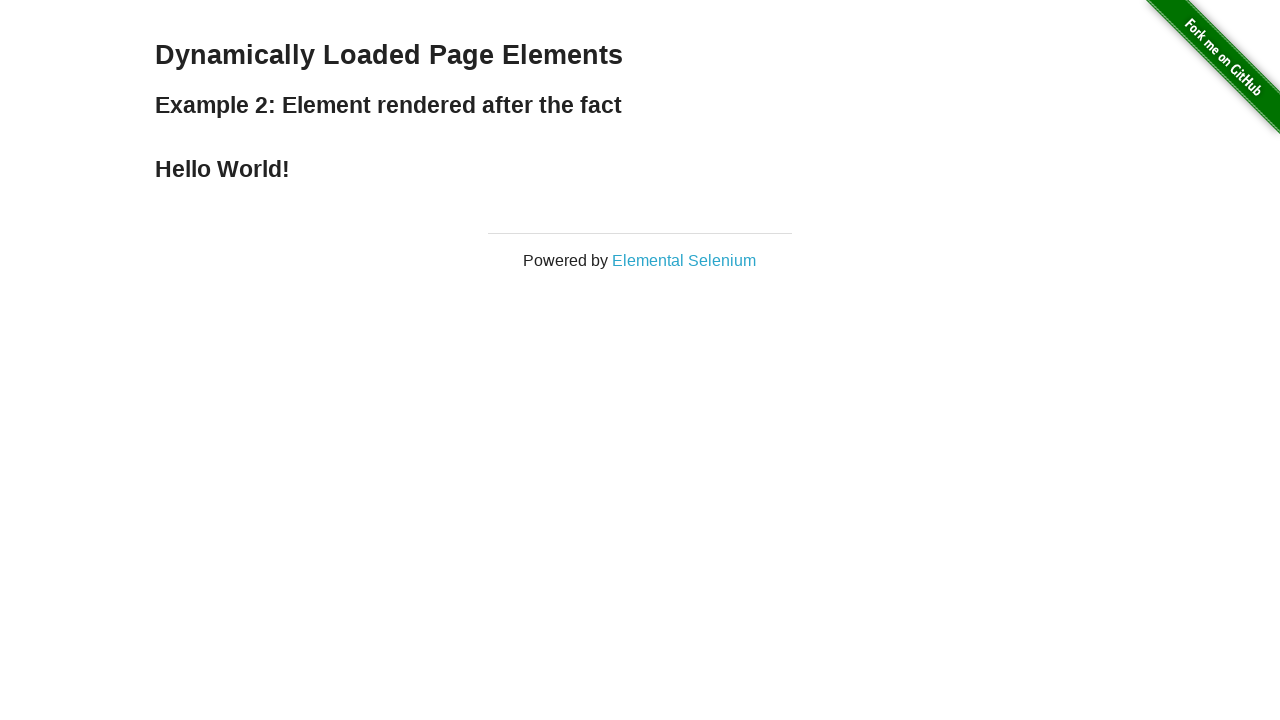

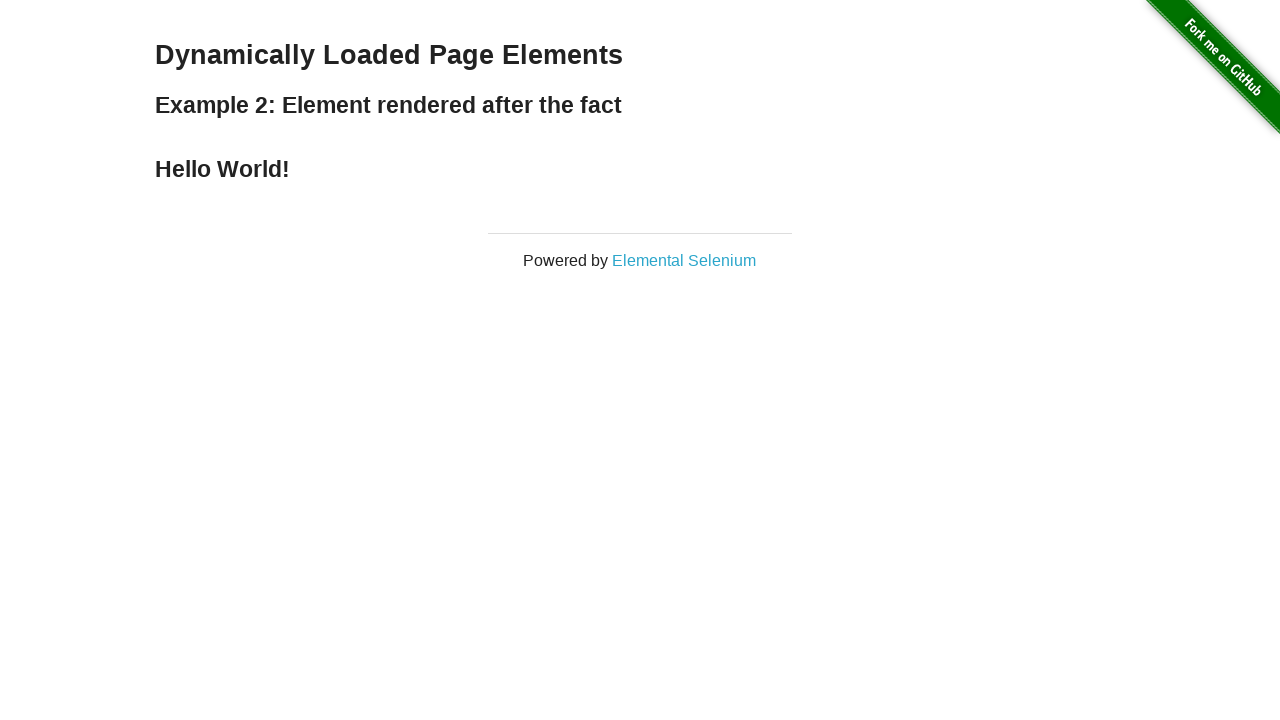